Tests pagination functionality on ICRA rating category page by navigating through multiple pages using the "Next" button, scrolling to the pagination control and clicking to advance pages.

Starting URL: https://www.icra.in/Rating/RatingCategory?RatingType=CR&RatingCategoryId=5

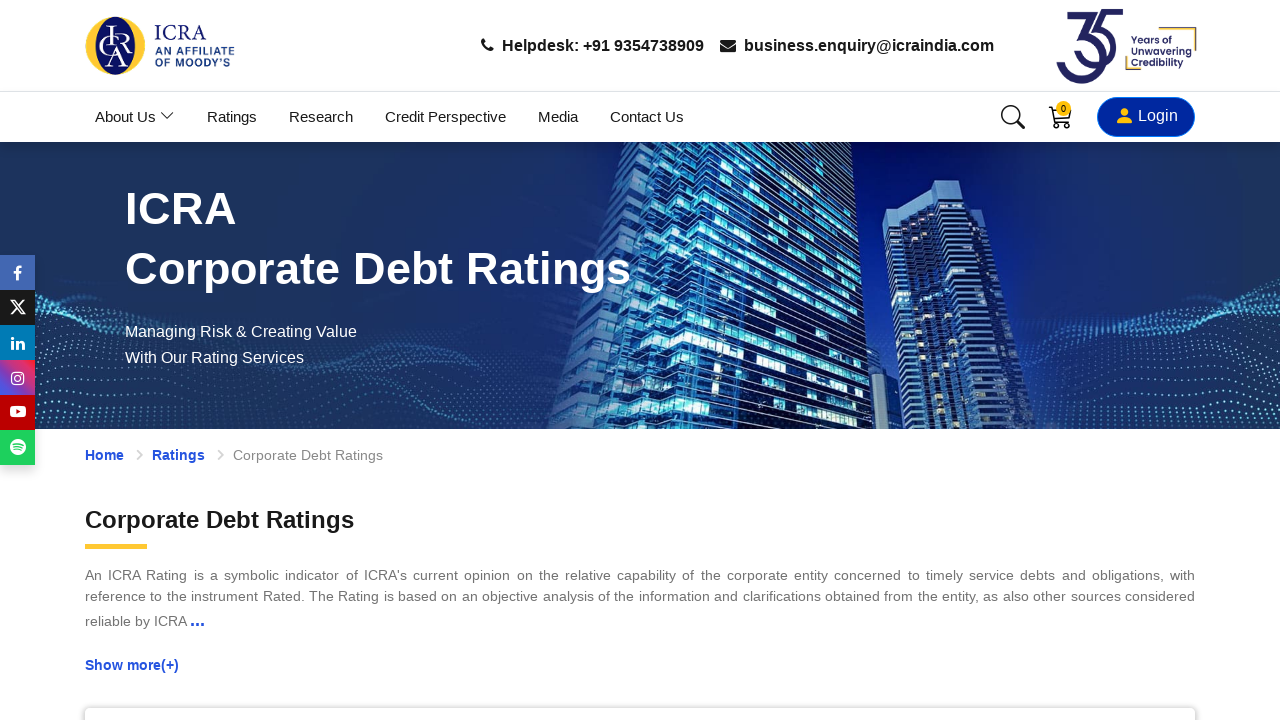

Data table loaded on ICRA rating category page
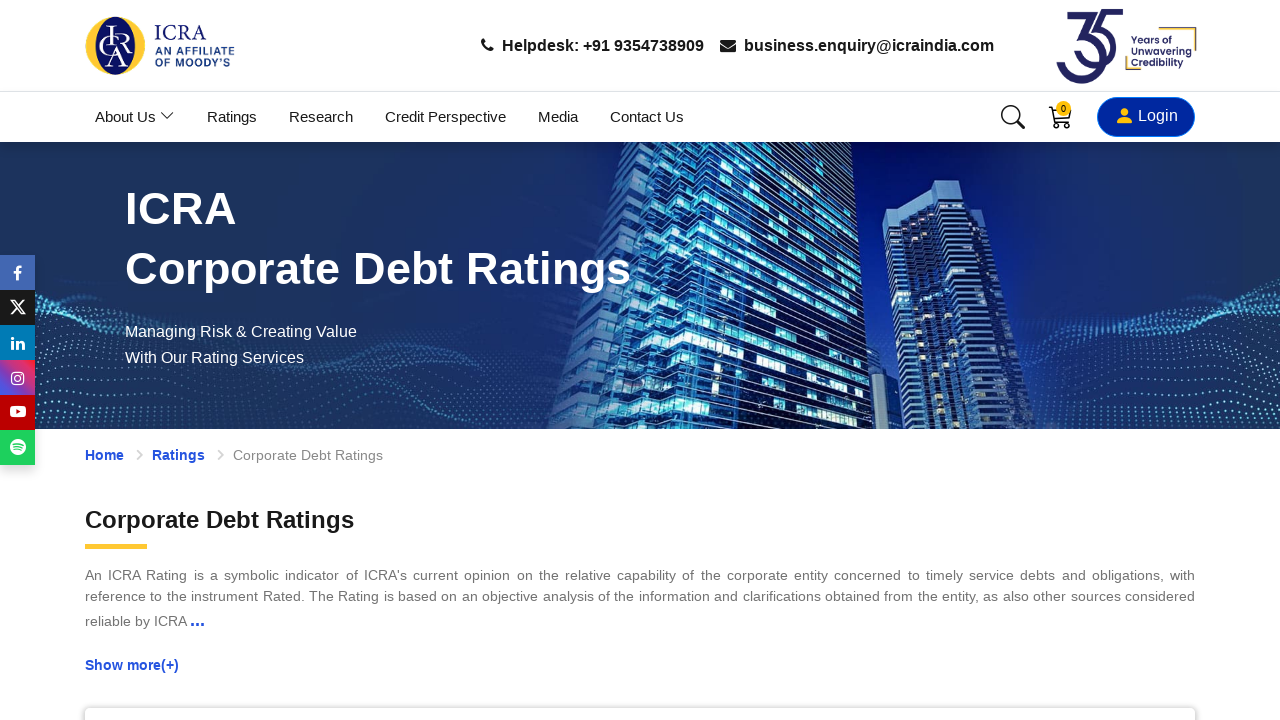

Located Next button for page navigation (iteration 1)
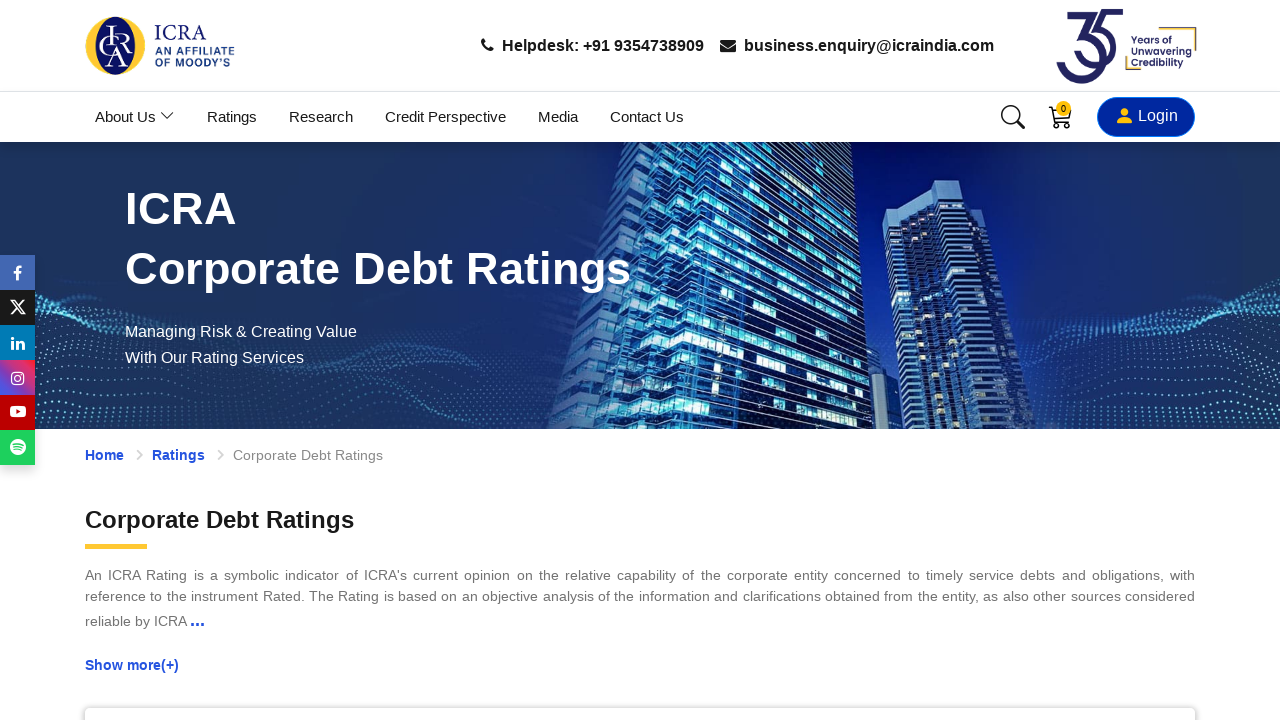

Scrolled to Next button for visibility
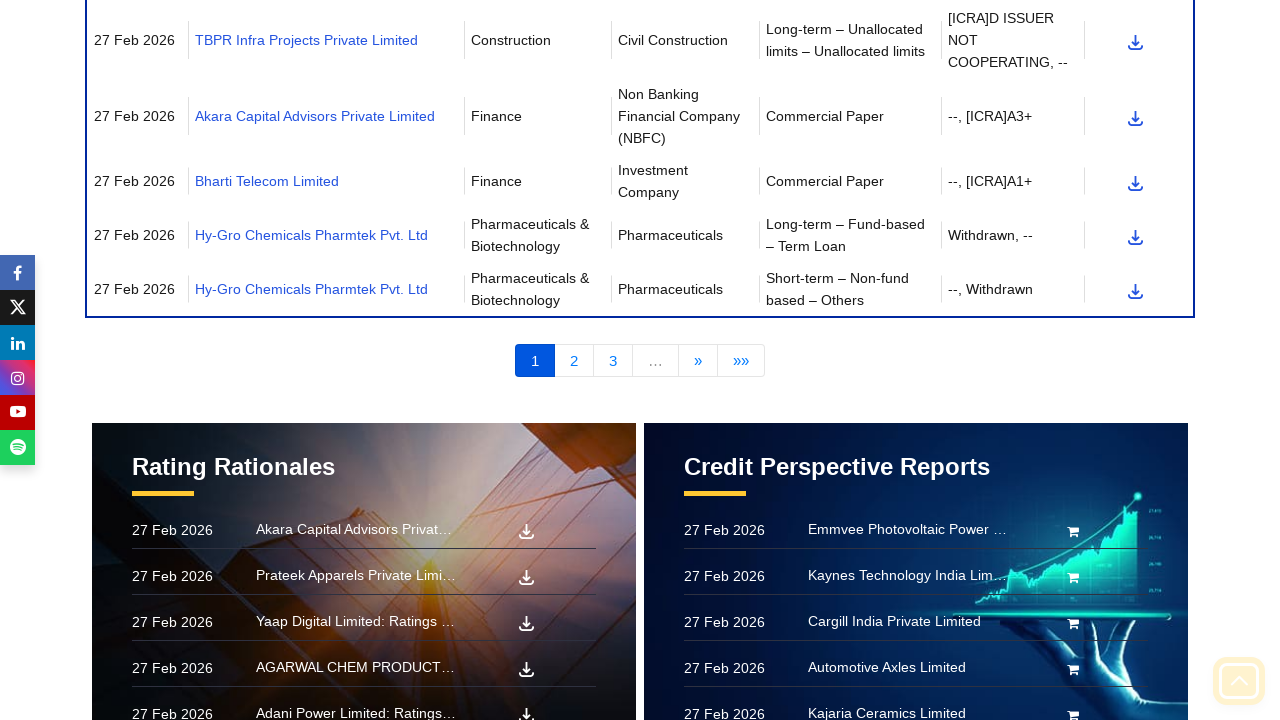

Clicked Next button to advance to page 2 at (698, 361) on xpath=//li[@class="PagedList-skipToNext"]/a
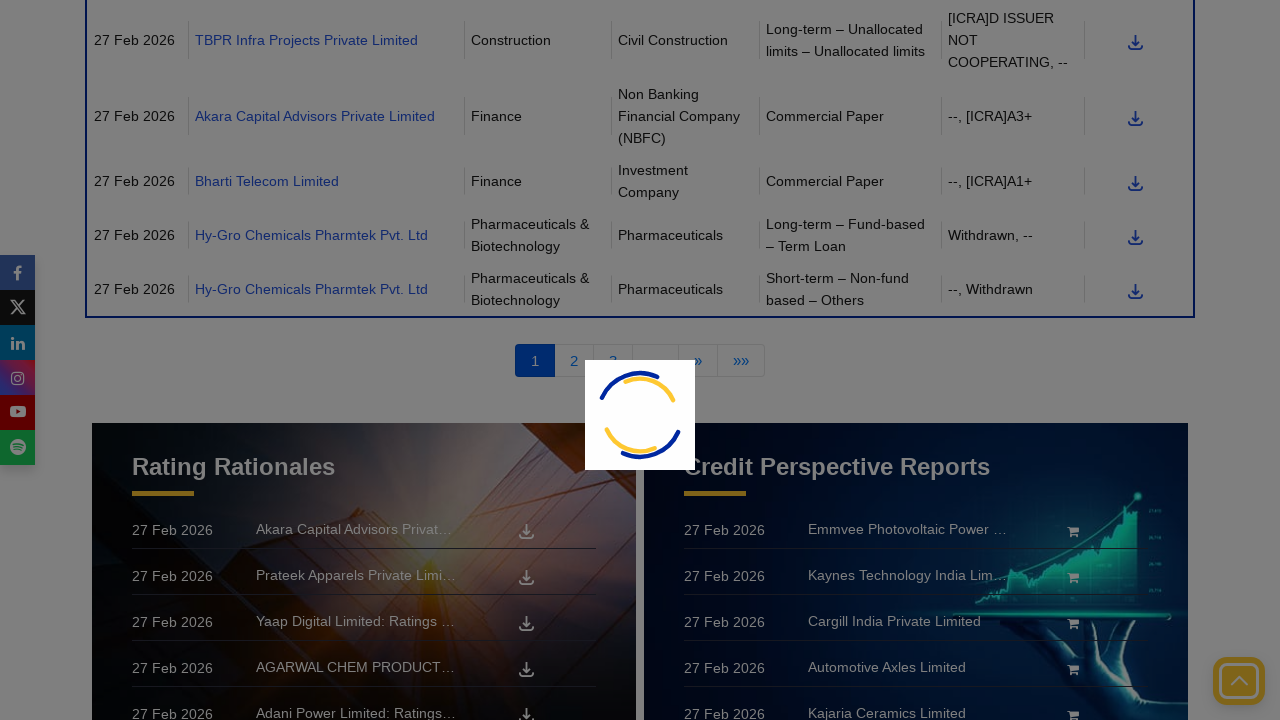

Data table reloaded with content from page 2
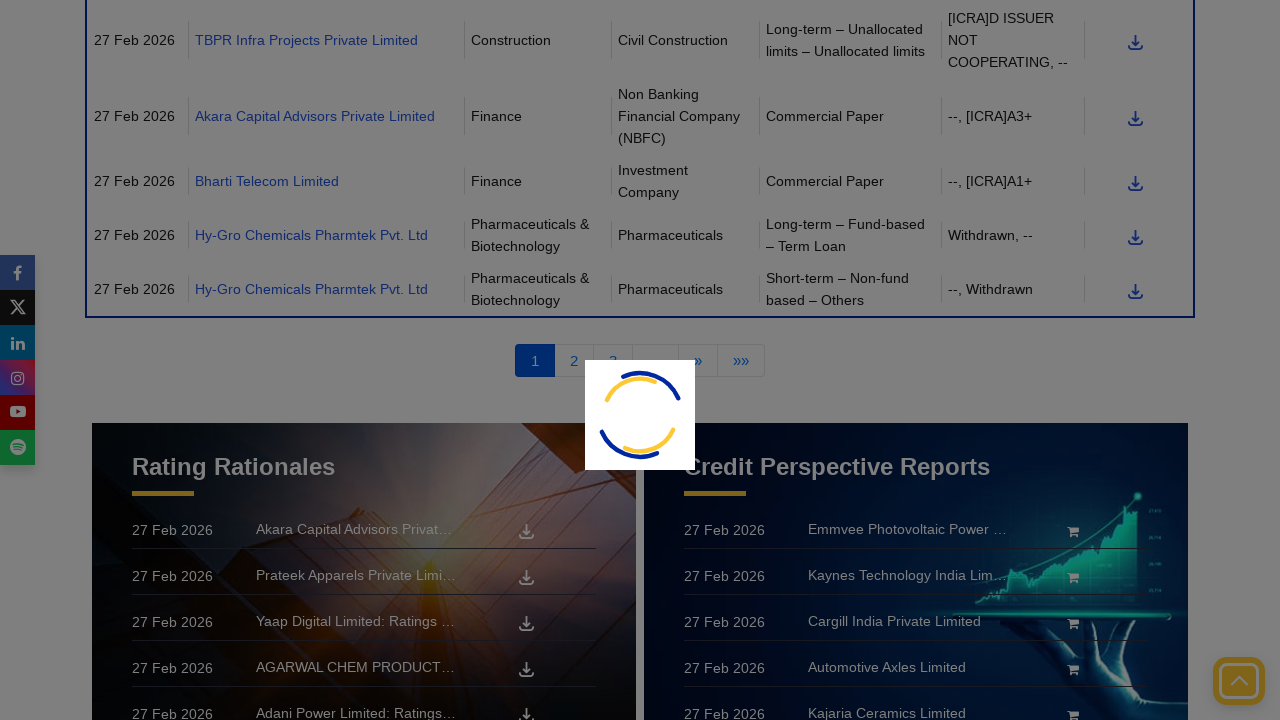

Network idle state reached for page 2
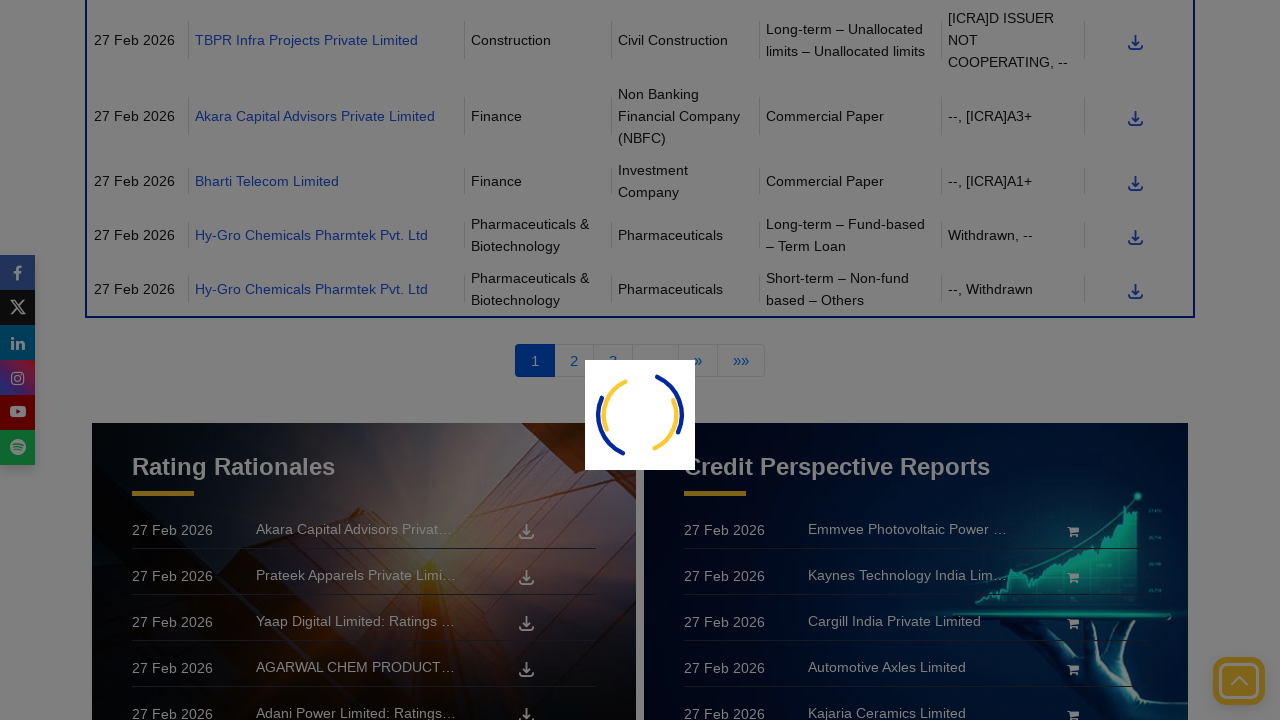

Located Next button for page navigation (iteration 2)
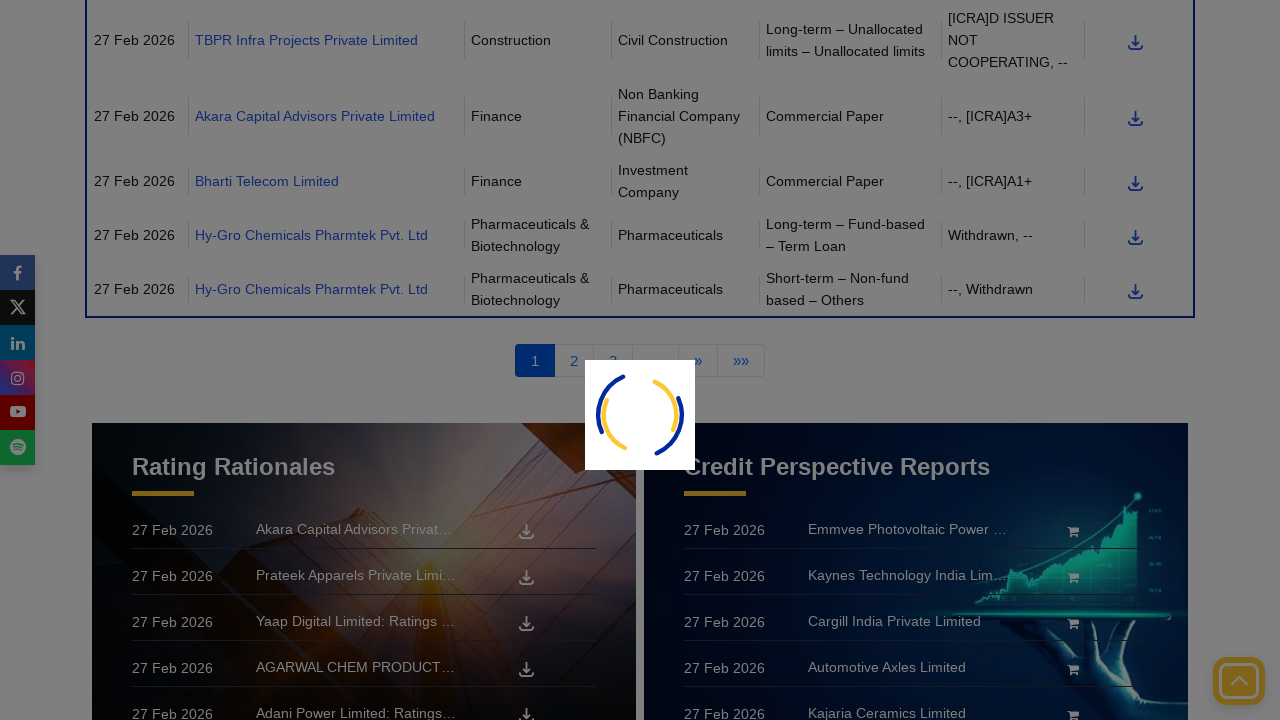

Scrolled to Next button for visibility
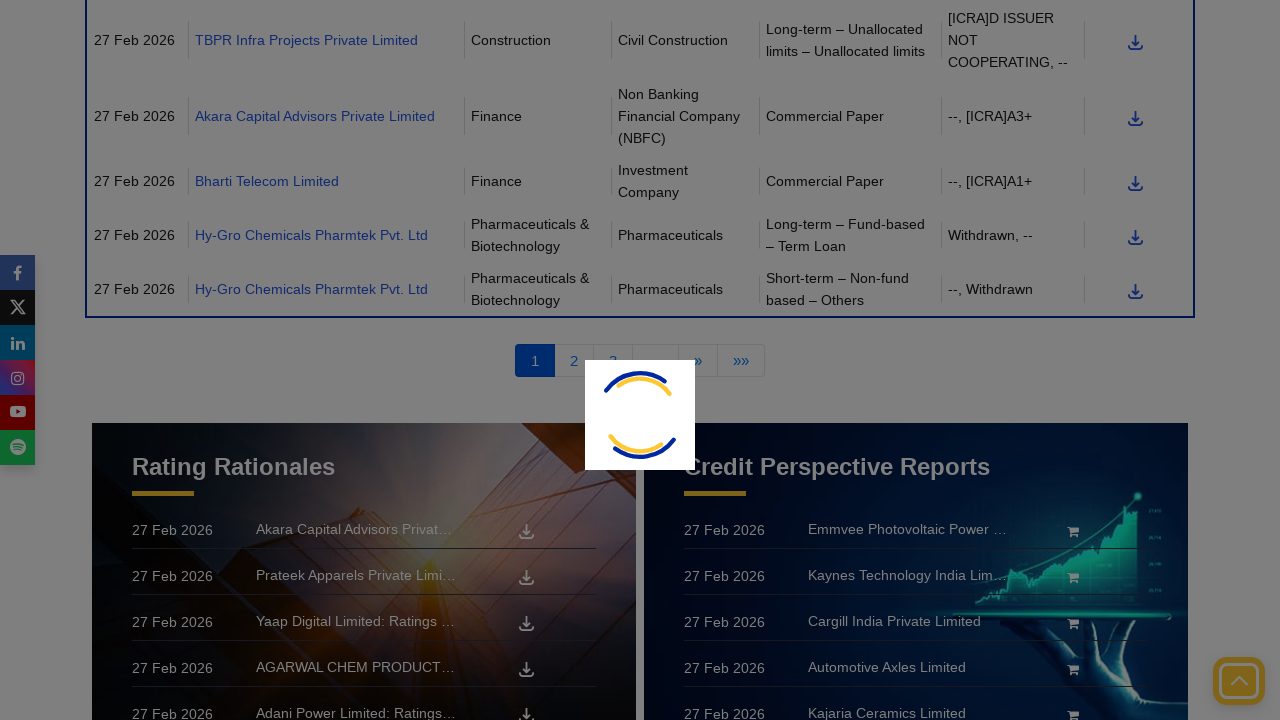

Clicked Next button to advance to page 3 at (718, 361) on xpath=//li[@class="PagedList-skipToNext"]/a
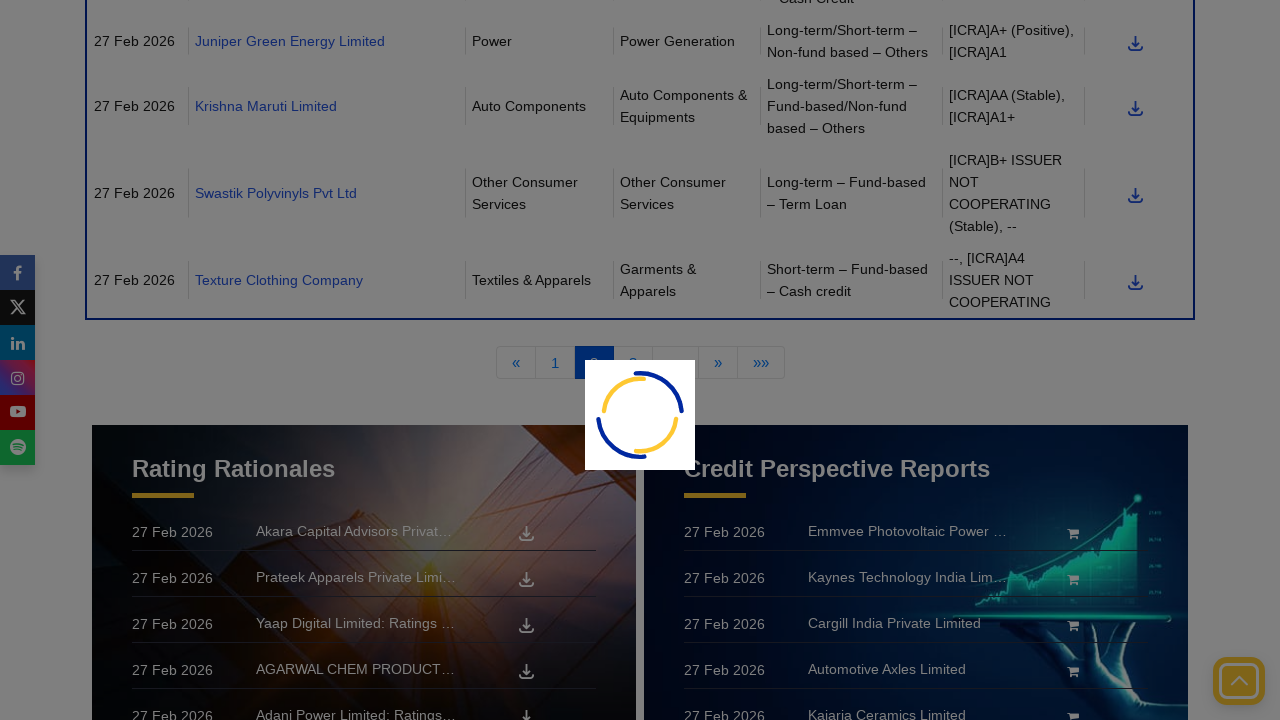

Data table reloaded with content from page 3
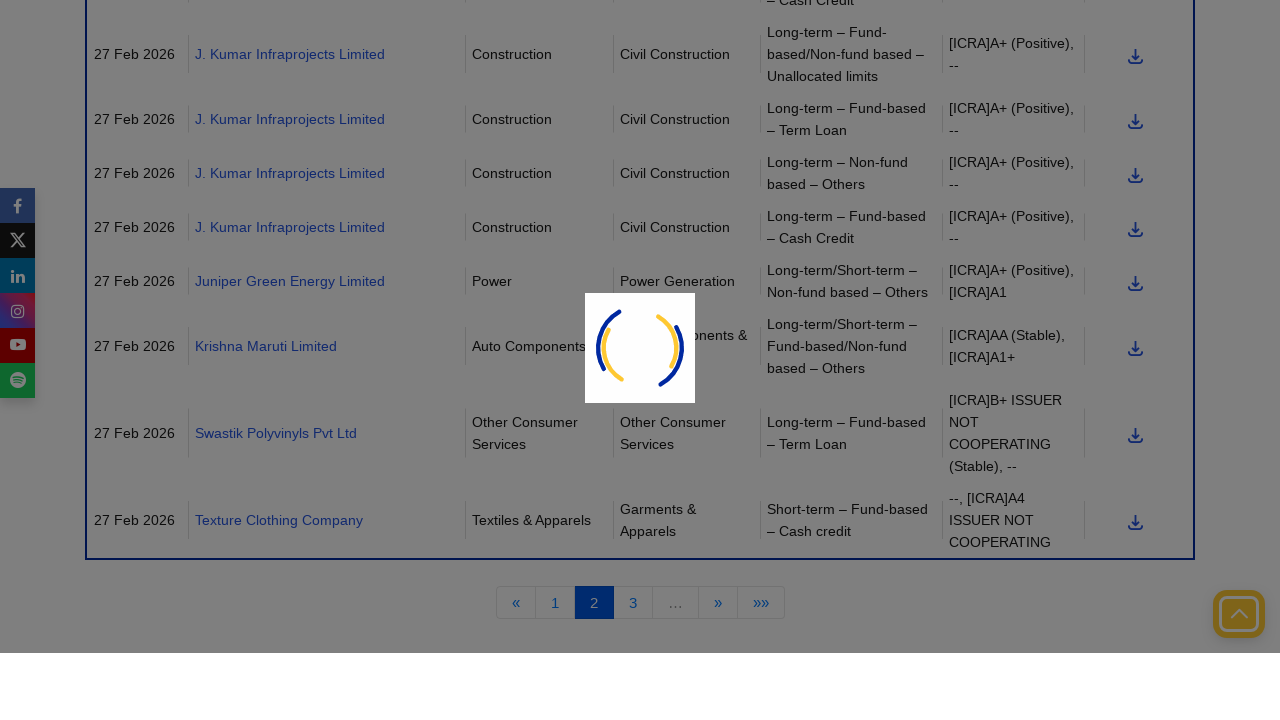

Network idle state reached for page 3
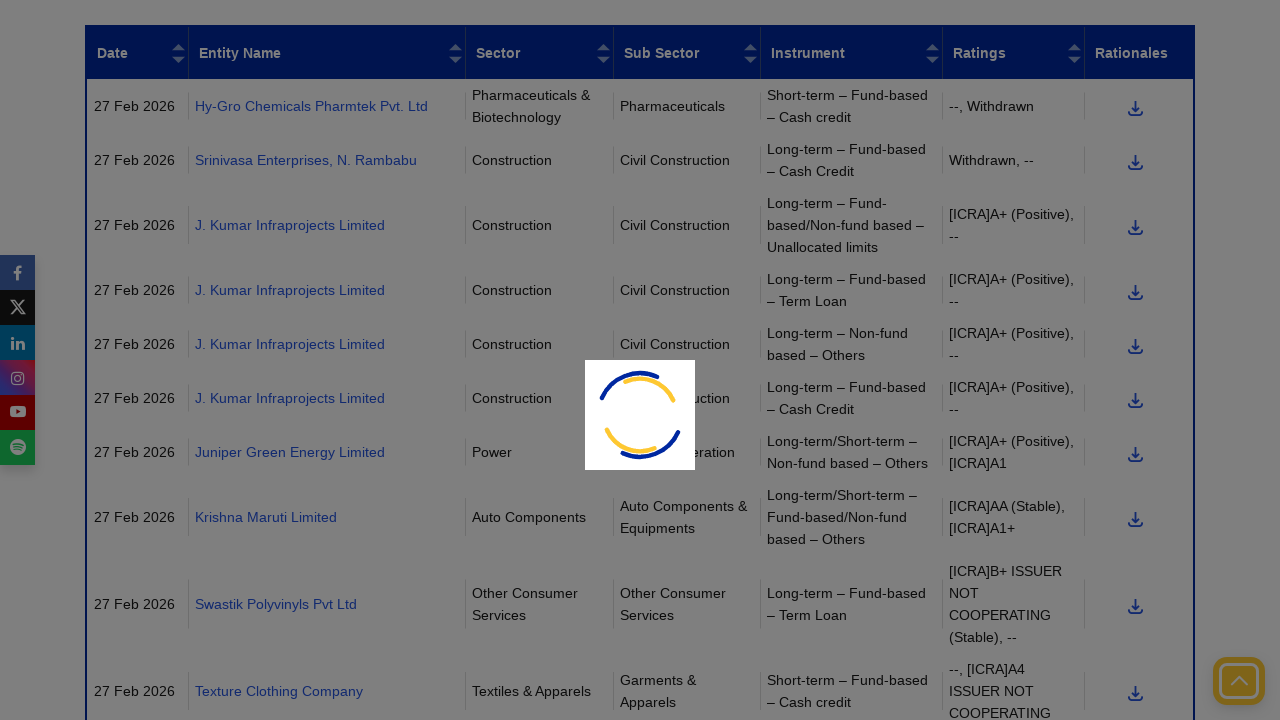

Located Next button for page navigation (iteration 3)
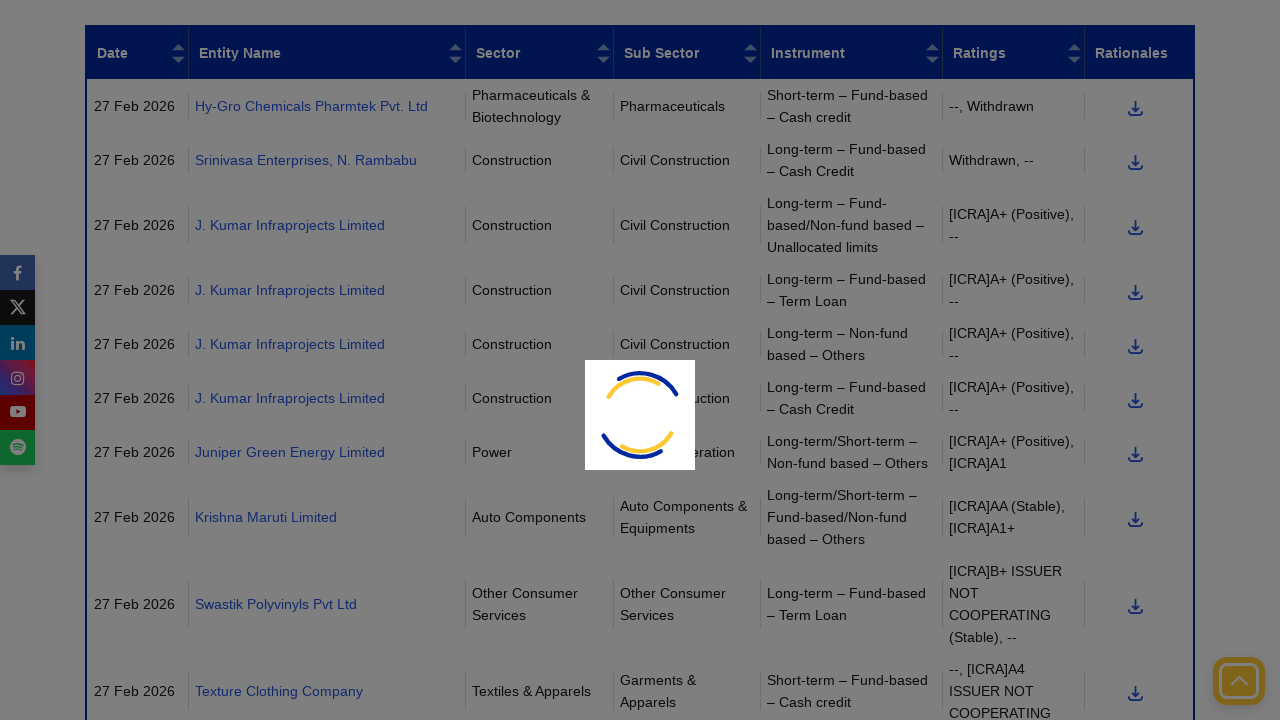

Scrolled to Next button for visibility
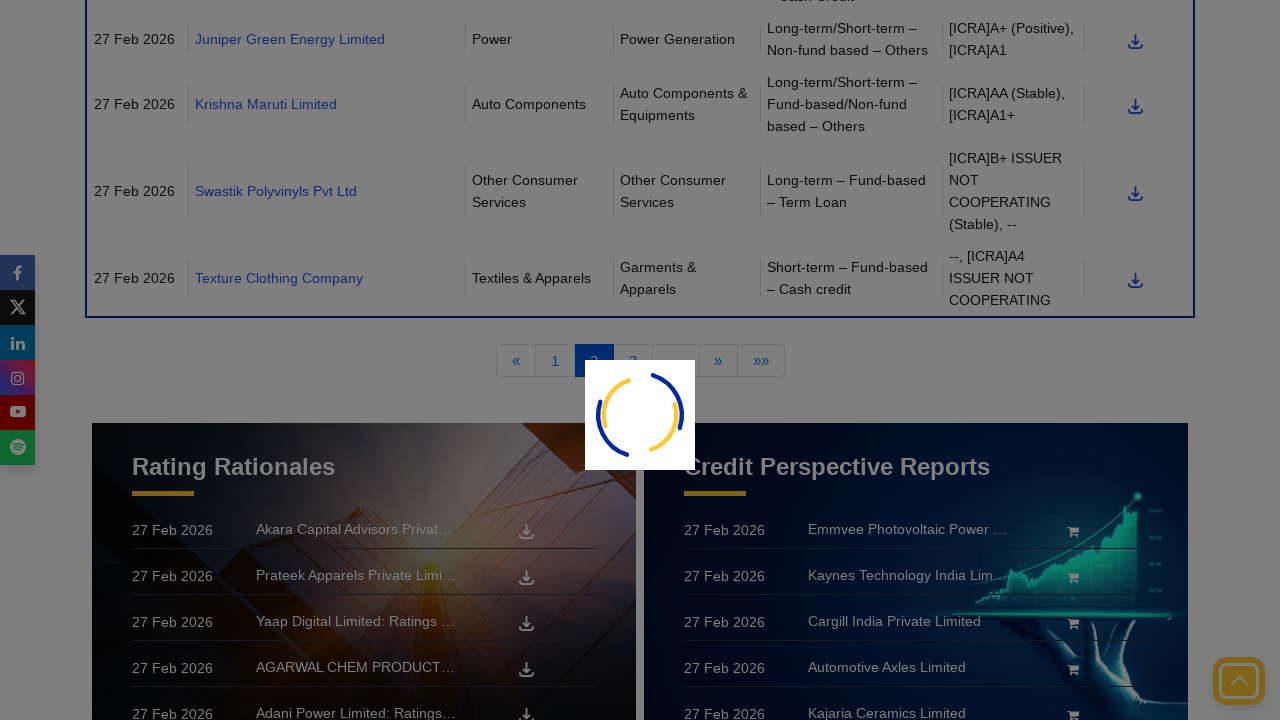

Clicked Next button to advance to page 4 at (764, 361) on xpath=//li[@class="PagedList-skipToNext"]/a
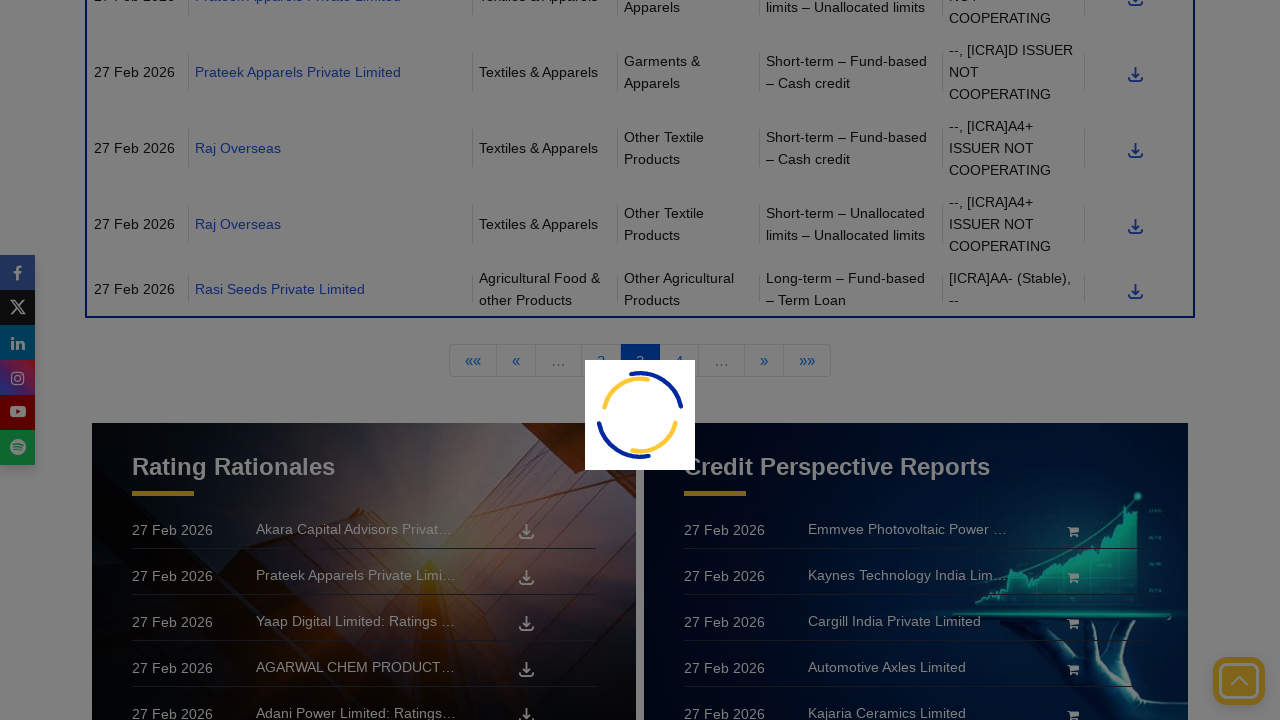

Data table reloaded with content from page 4
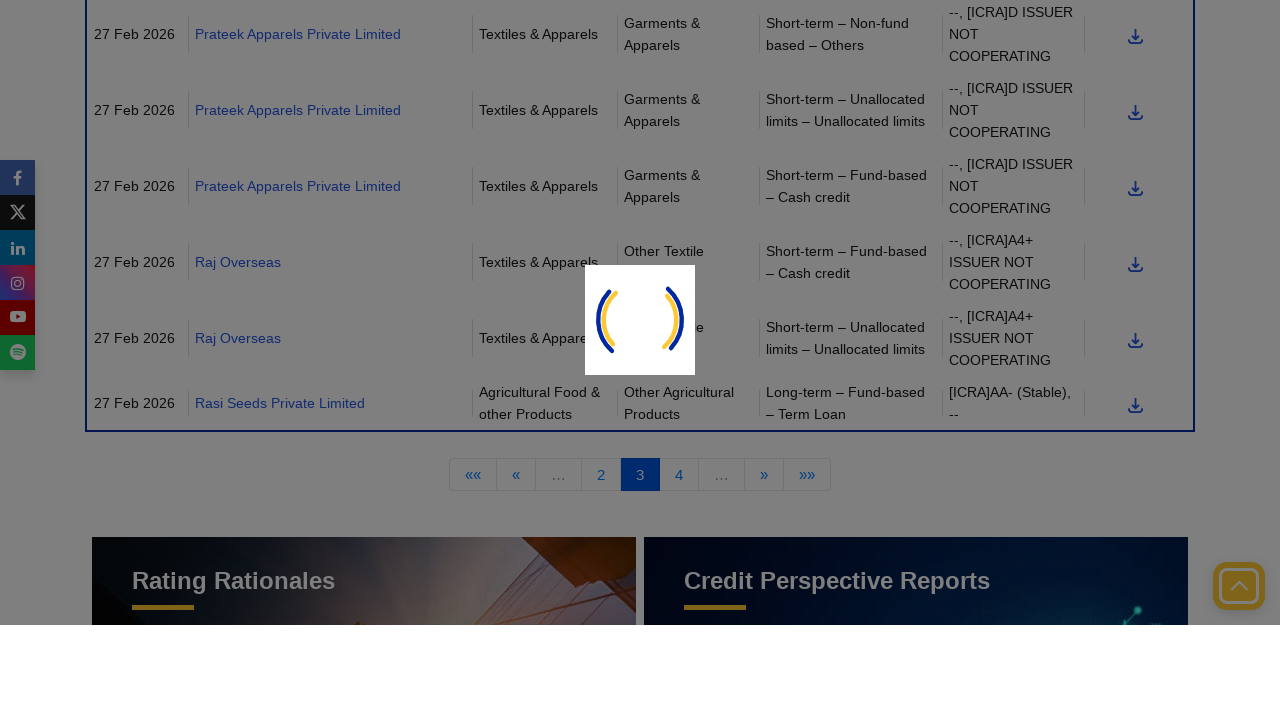

Network idle state reached for page 4
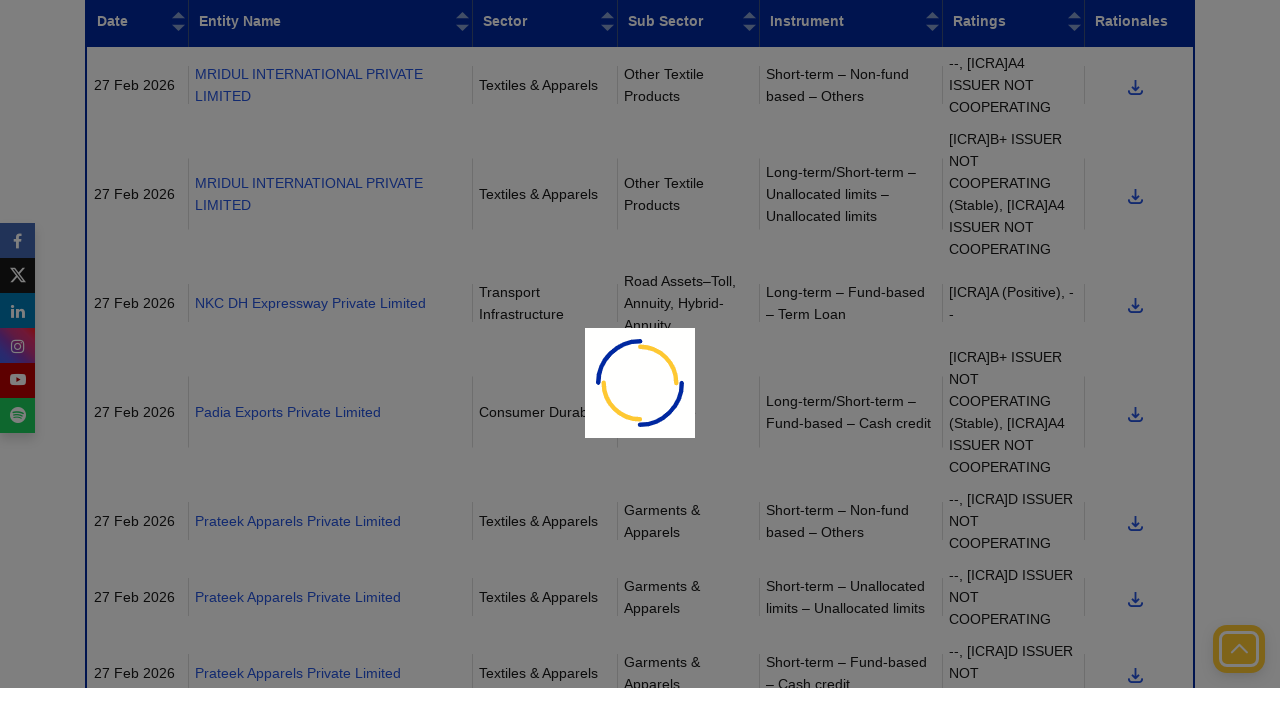

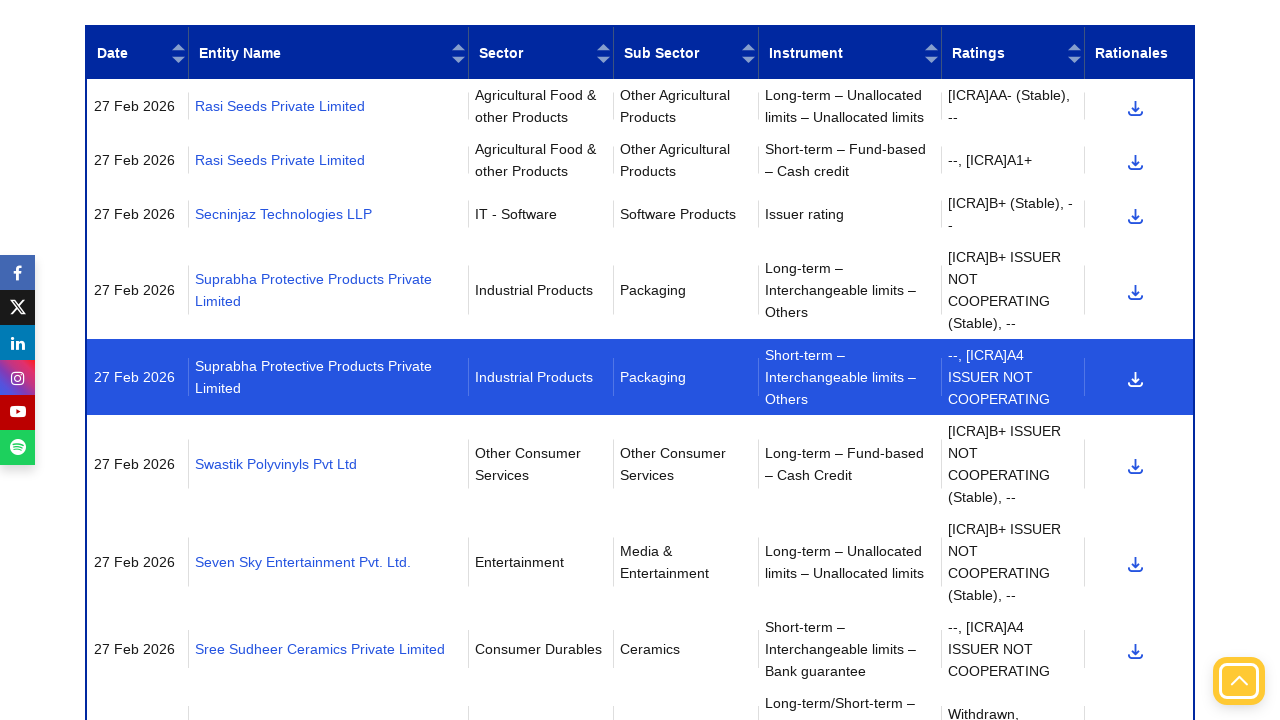